Tests various page scrolling techniques including Page Up, Page Down, and scrolling to the end of the page using keyboard shortcuts

Starting URL: https://www.w3schools.com/html/html_tables.asp

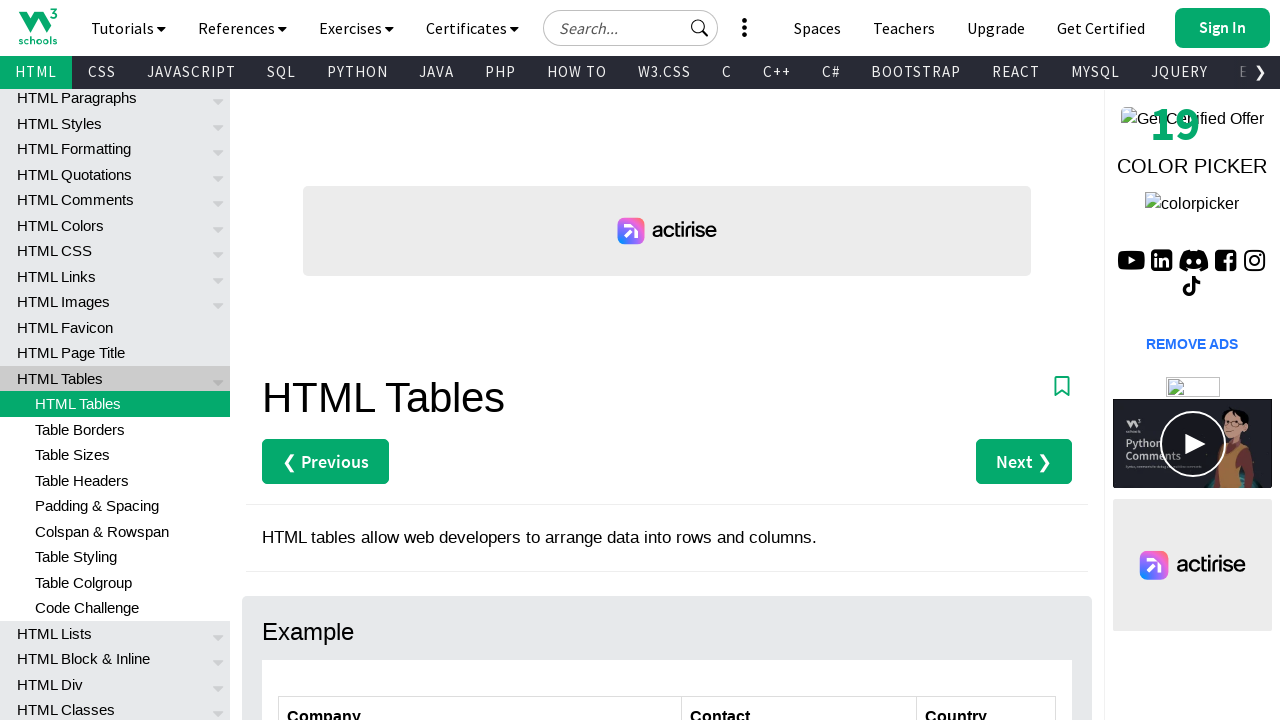

Navigated to W3Schools HTML tables page
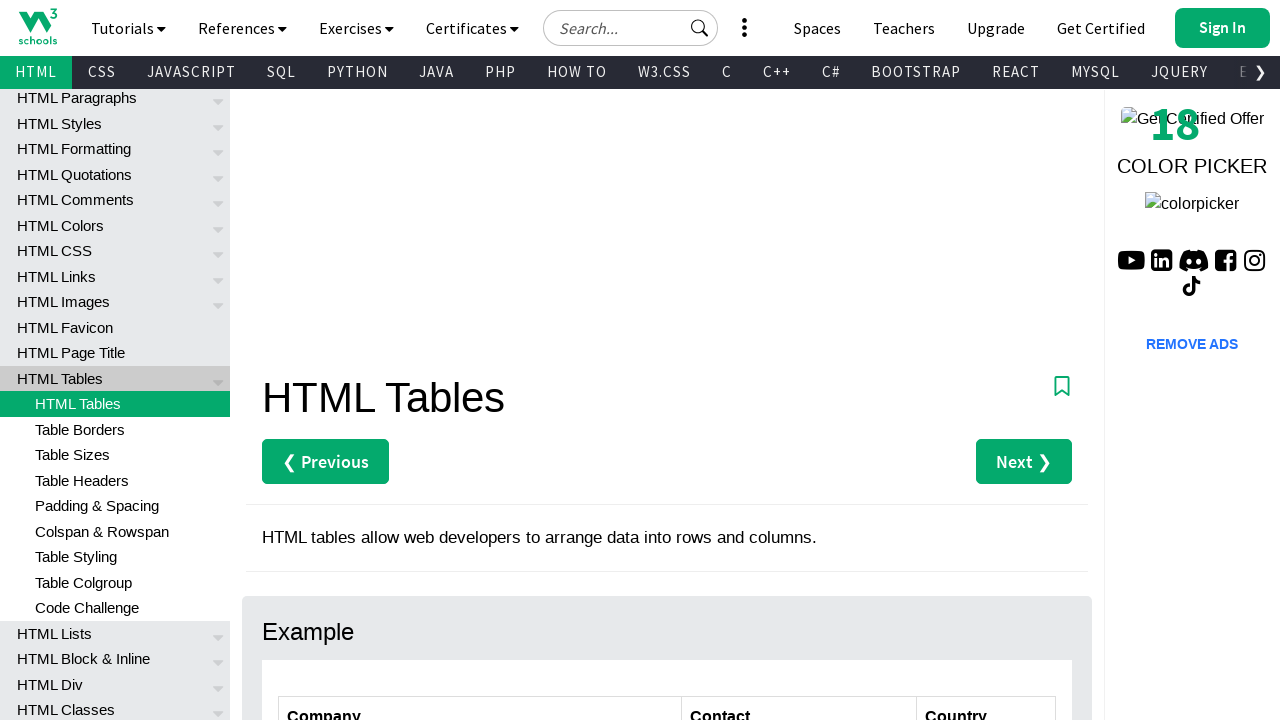

Pressed Page Up to scroll up the page
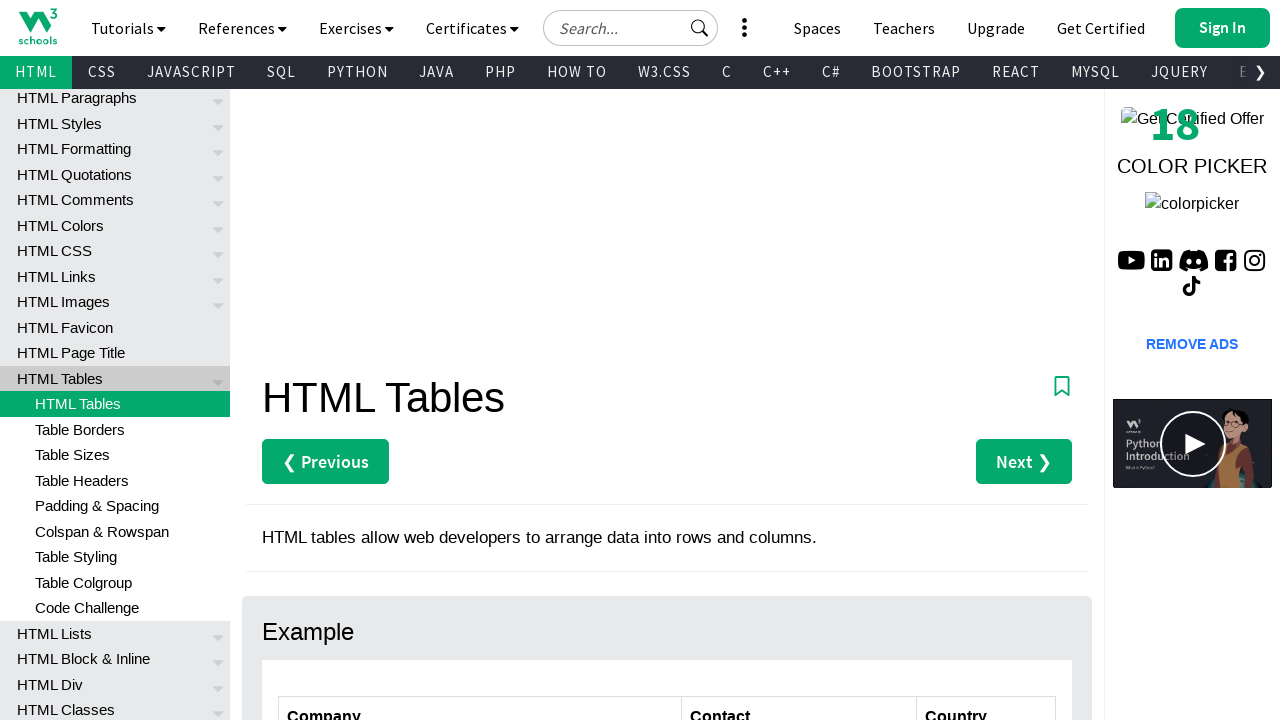

Pressed Page Down to scroll down the page
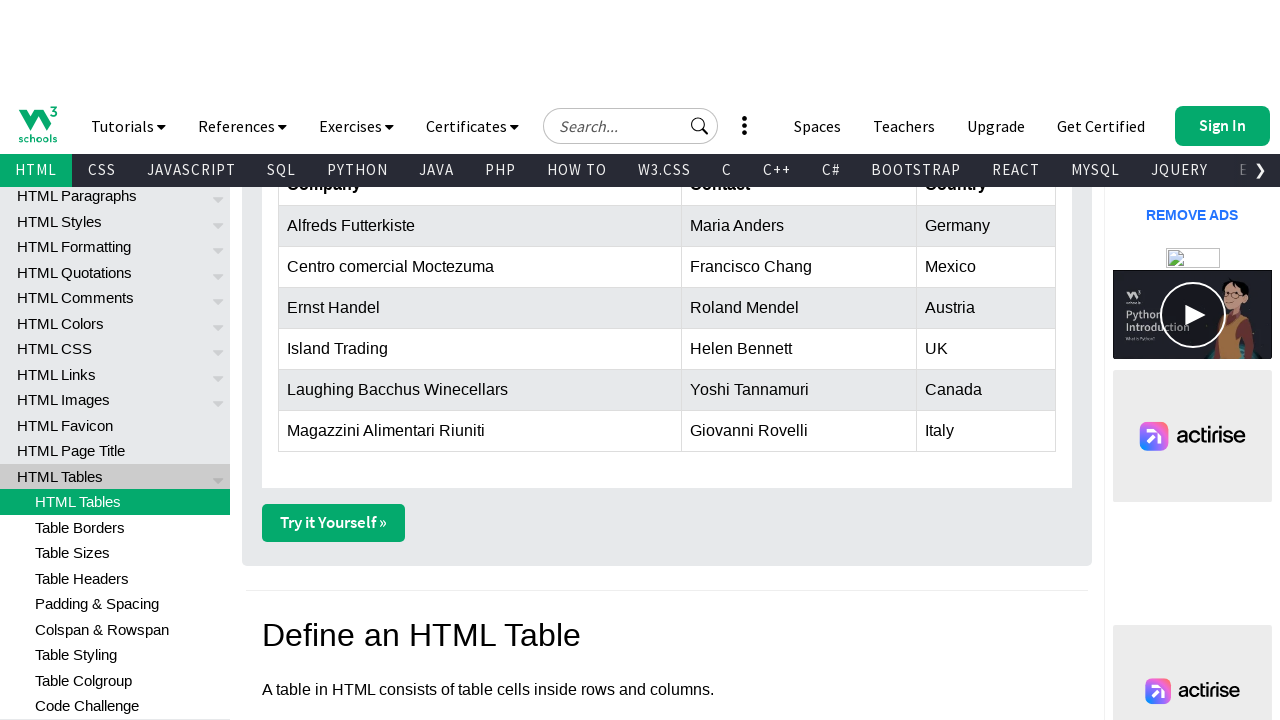

Held Control key
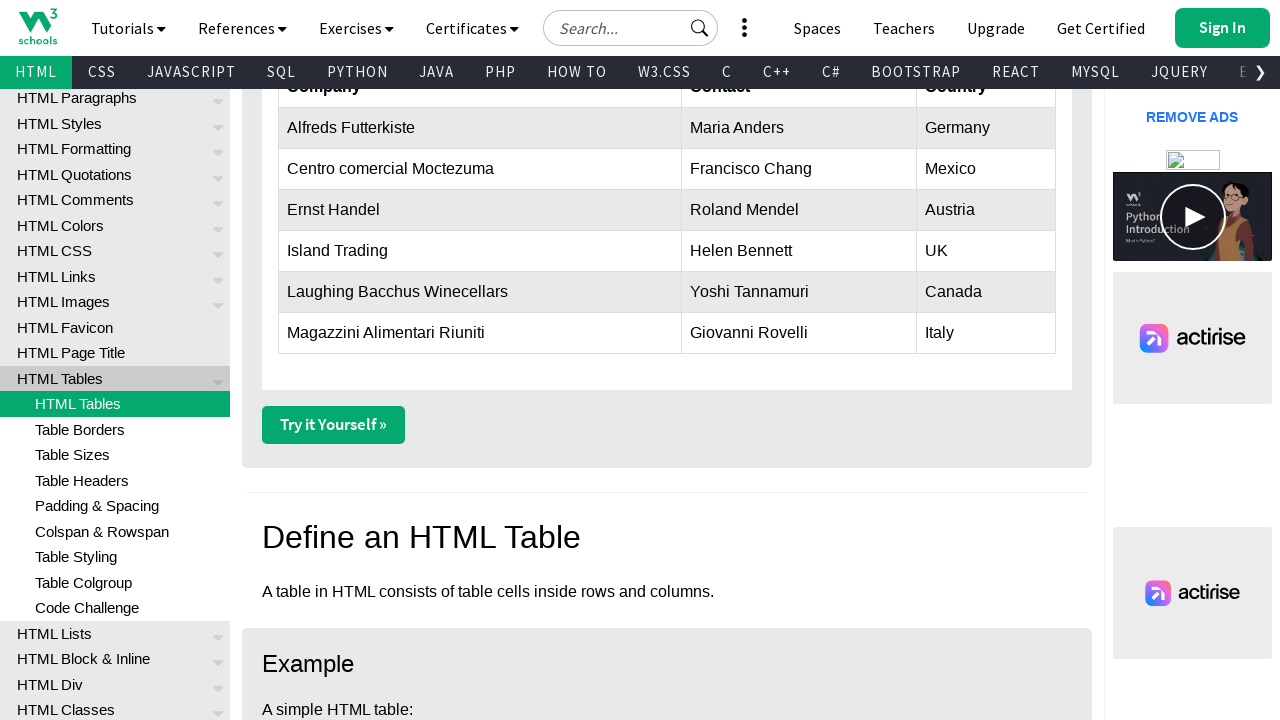

Pressed End key with Control held to scroll to end of page
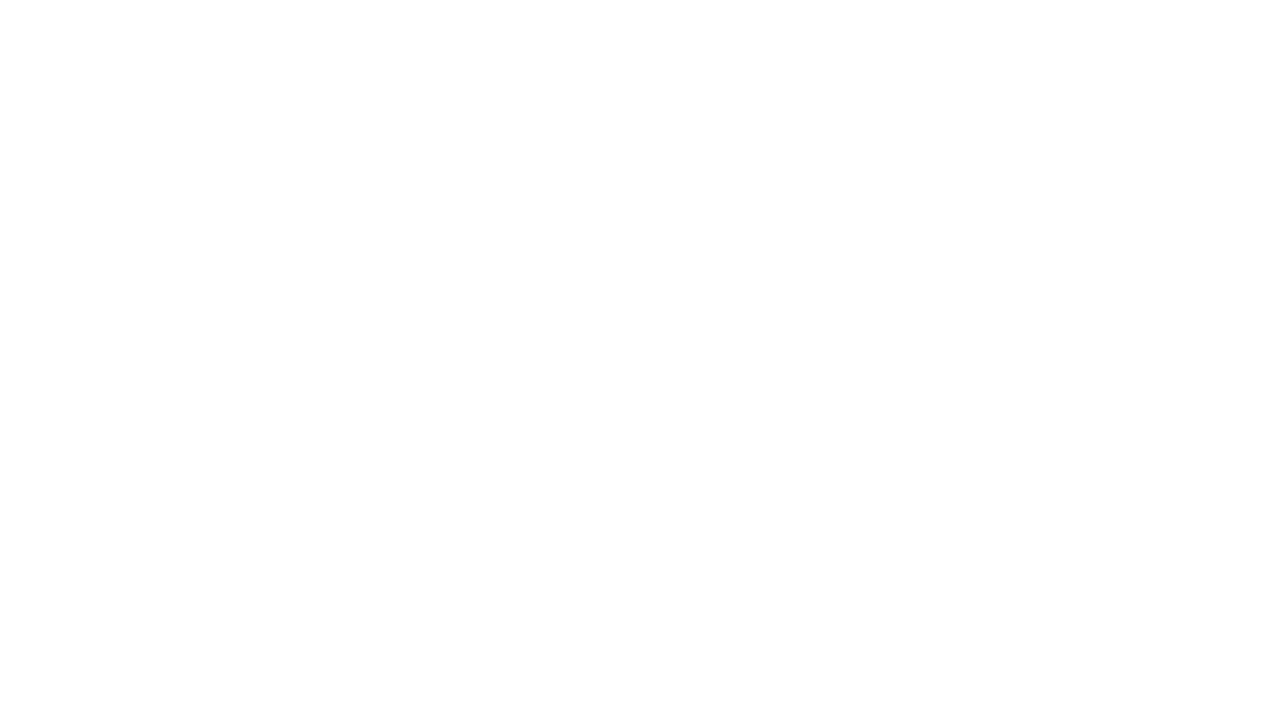

Released Control key
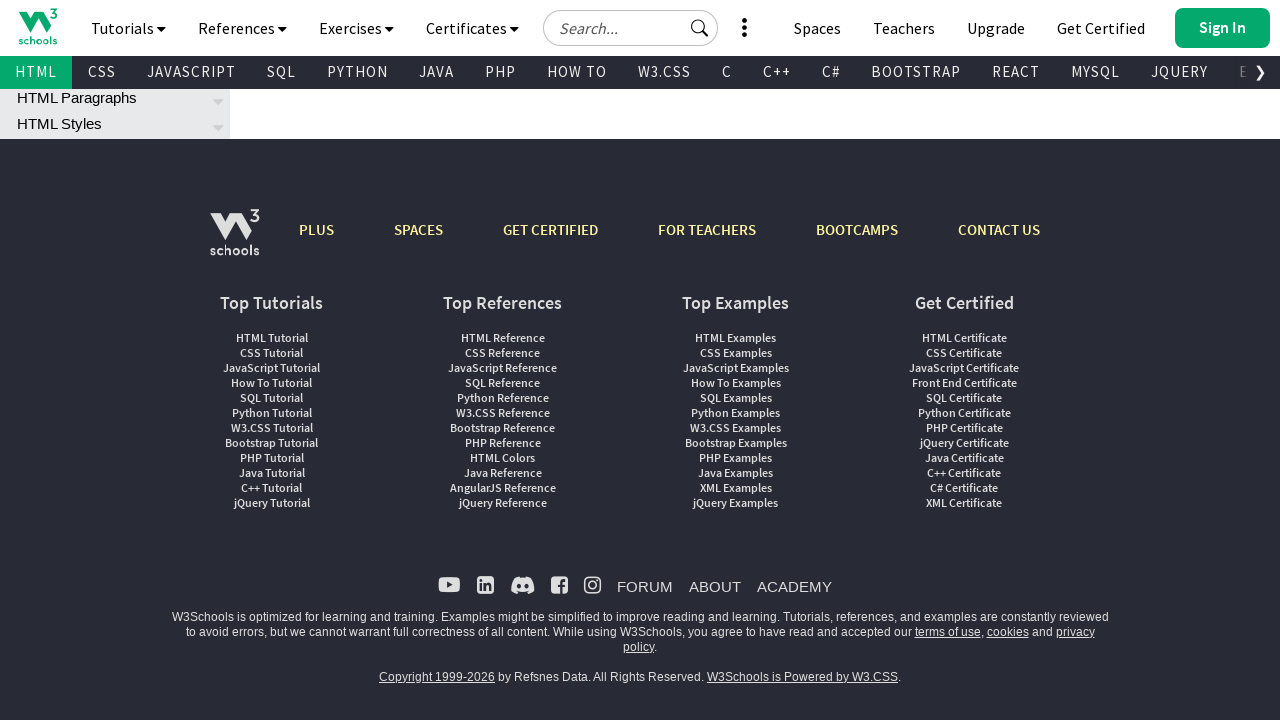

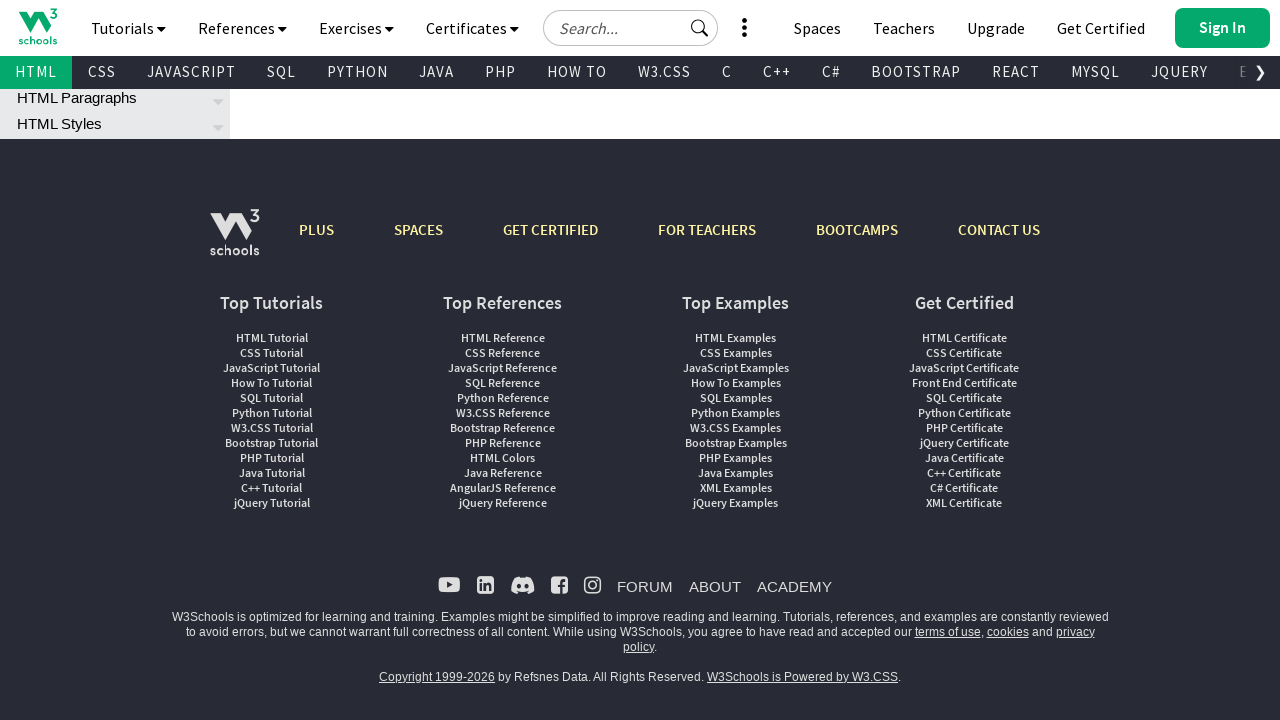